Tests registration form submission on registration1.html by filling in name fields and email, then clicking submit and verifying success message

Starting URL: http://suninjuly.github.io/registration1.html

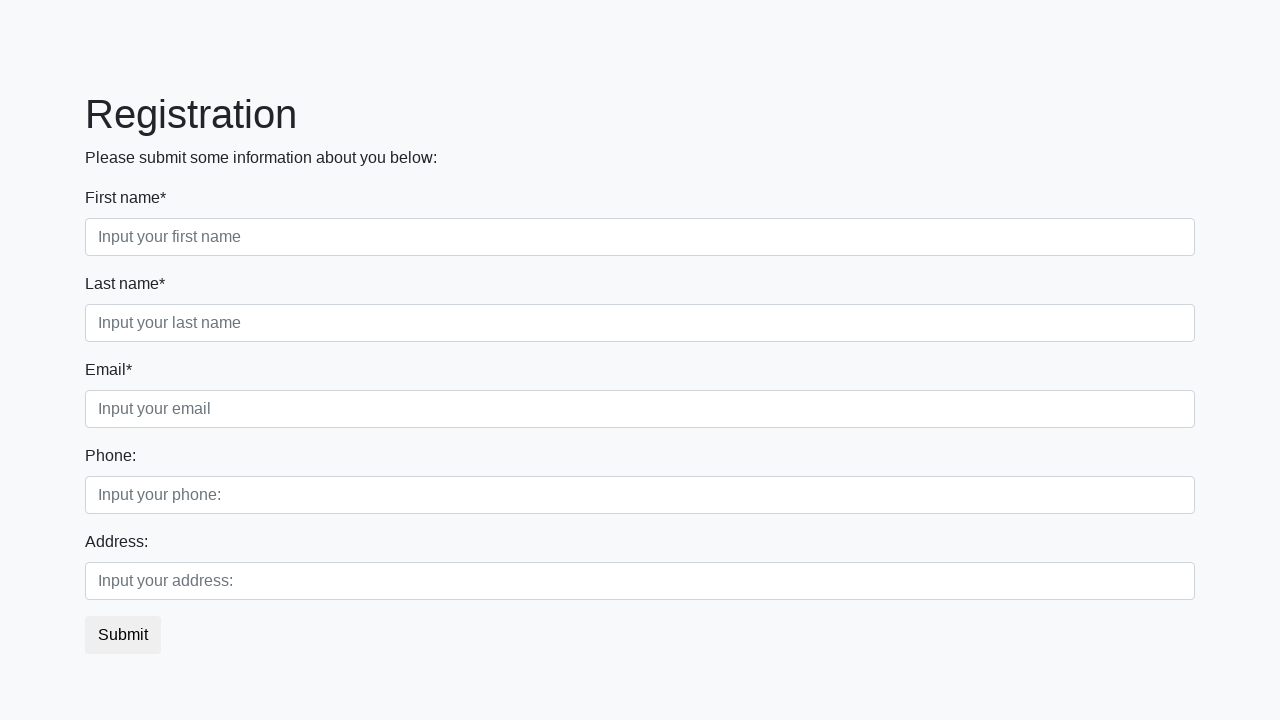

Filled first name field with 'Test' on .first_block .first
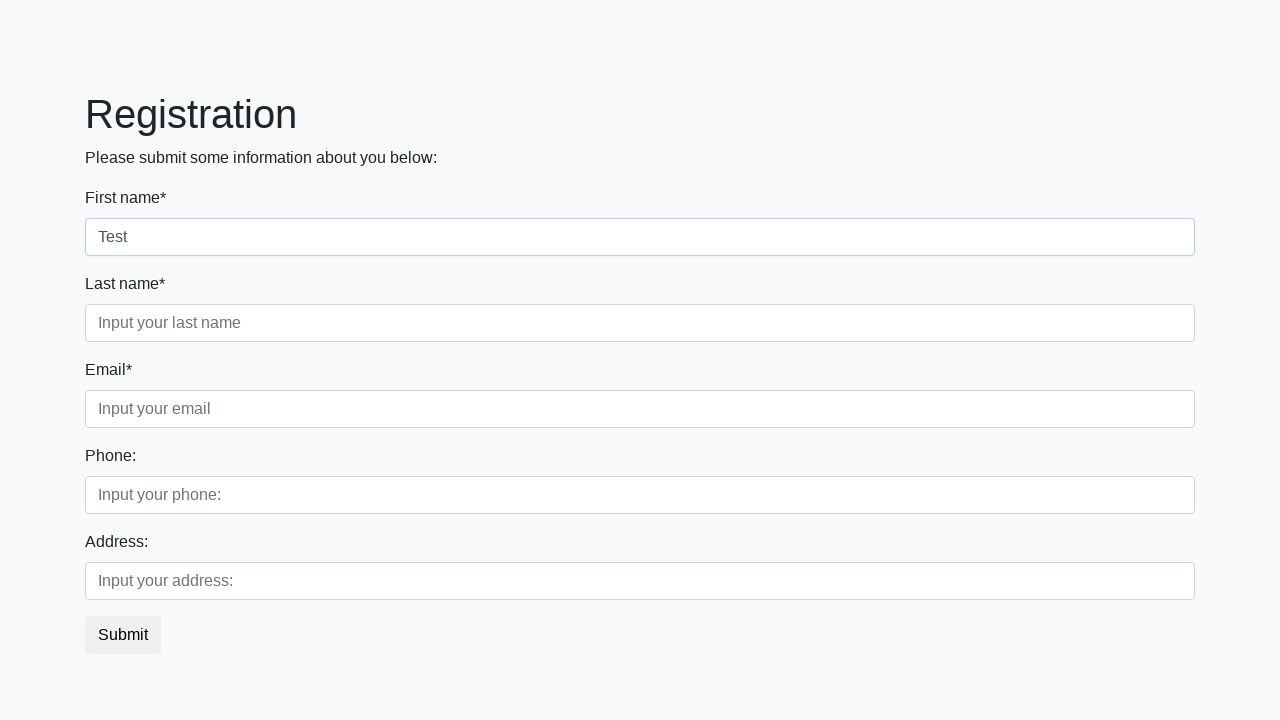

Filled second name field with 'Test' on .first_block .second
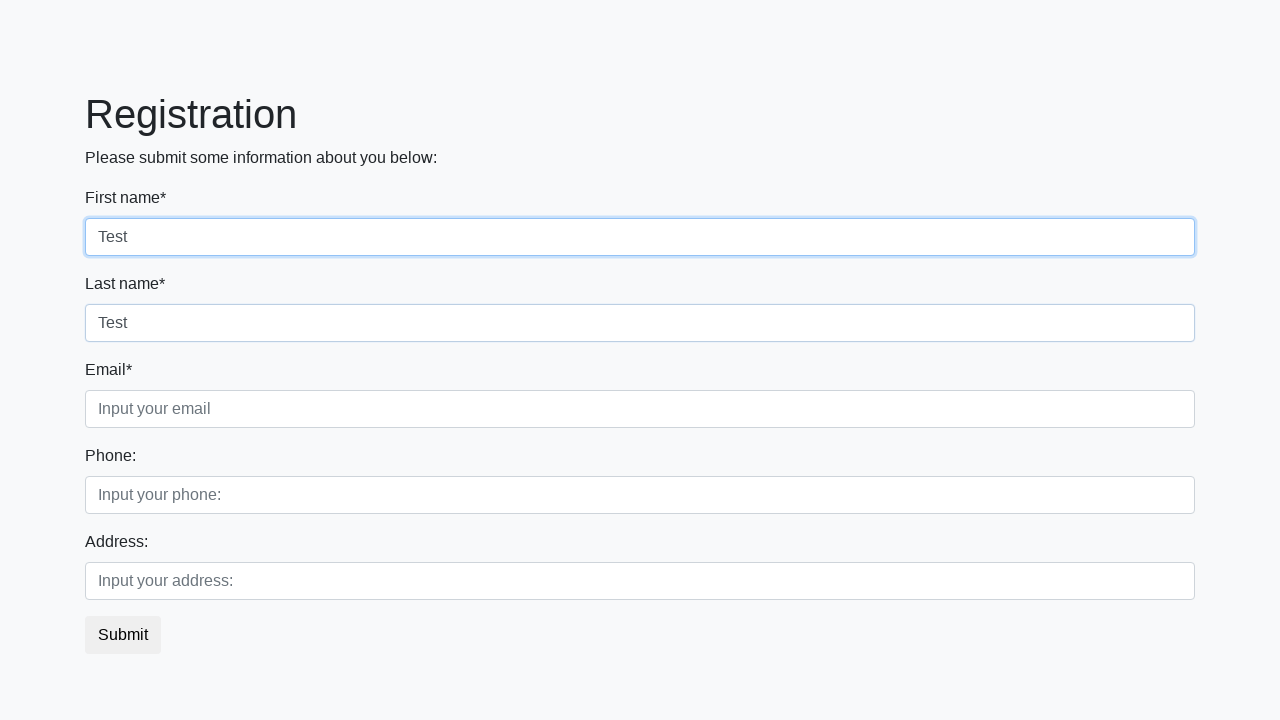

Filled email field with 'tt@gmail.com' on .third_class .third
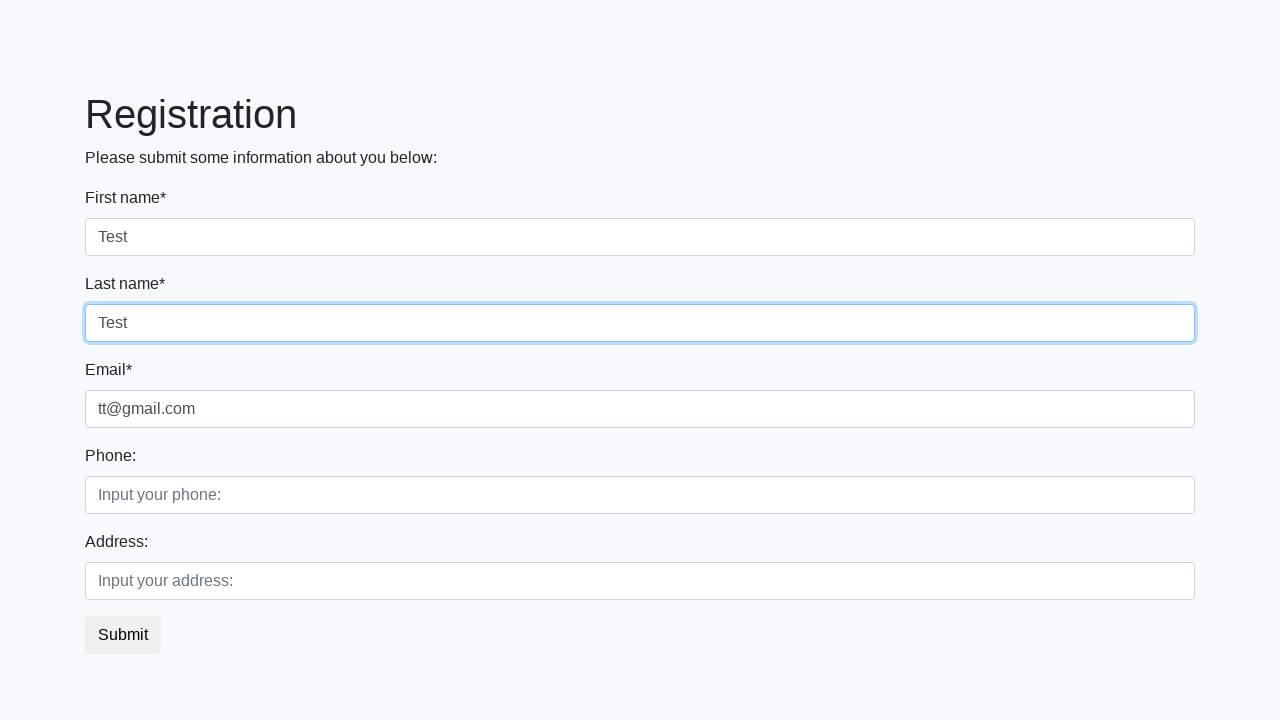

Clicked submit button at (123, 635) on button.btn
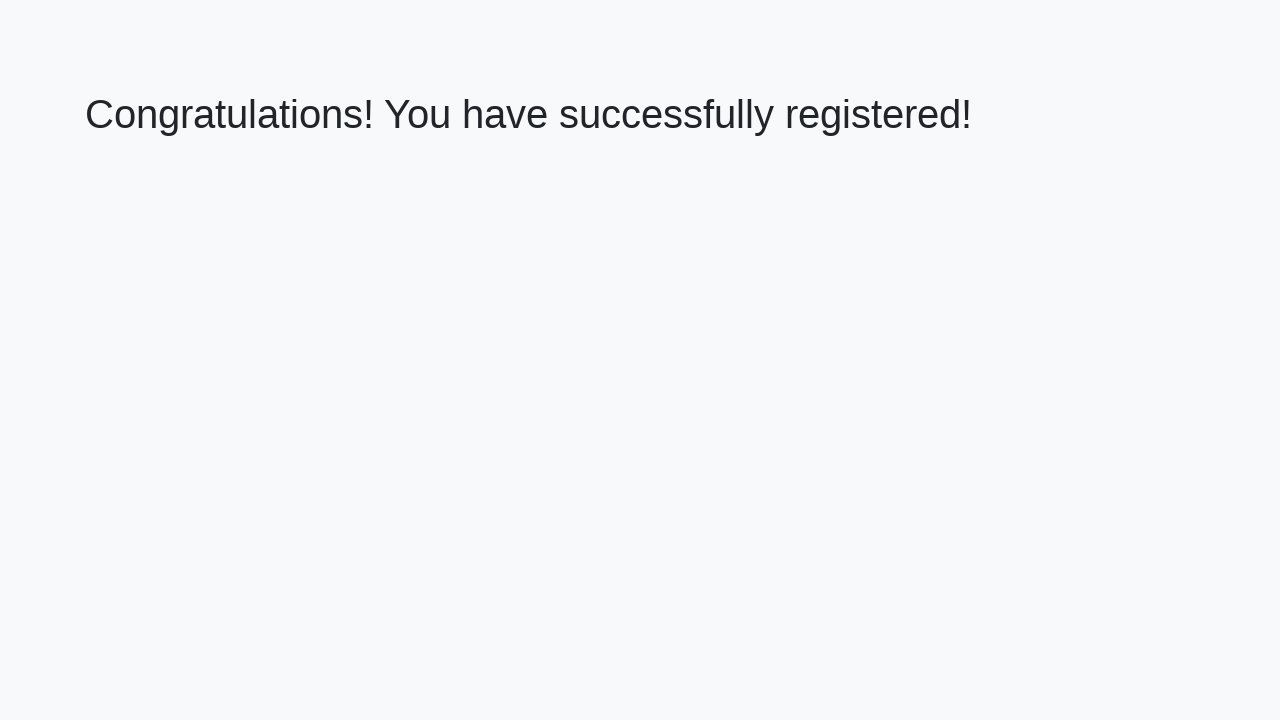

Success message appeared - registration form submitted successfully
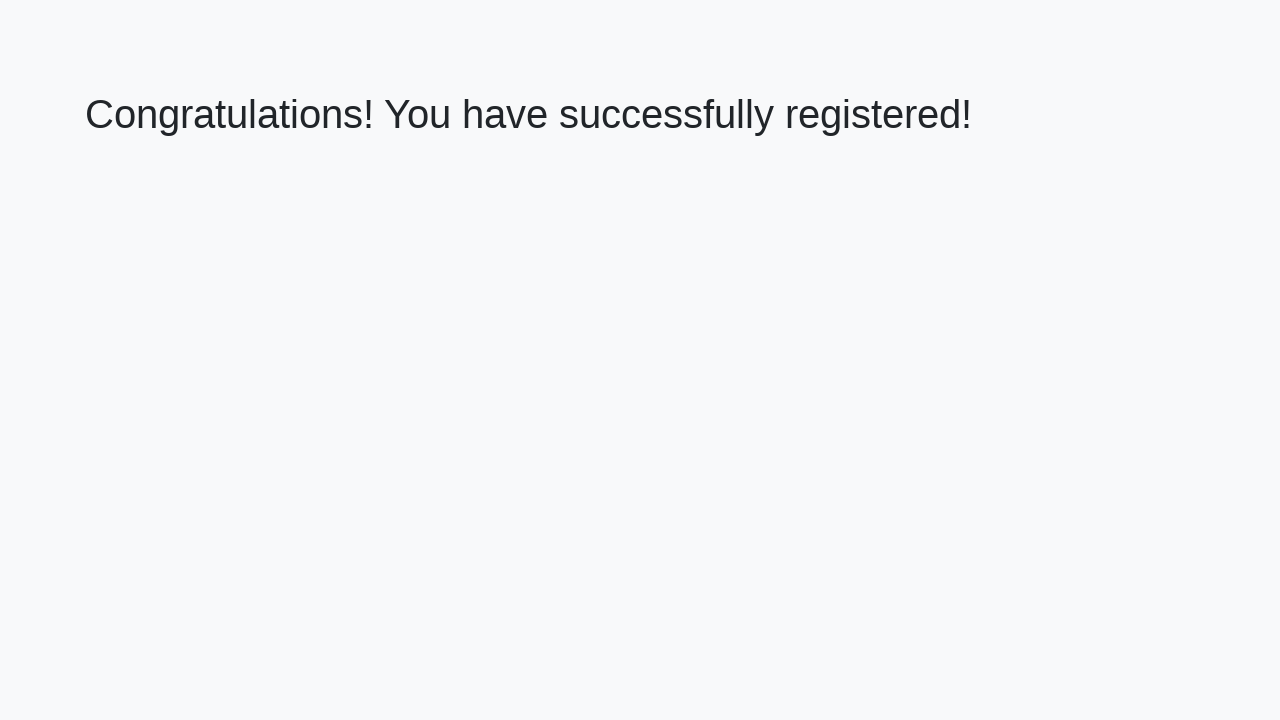

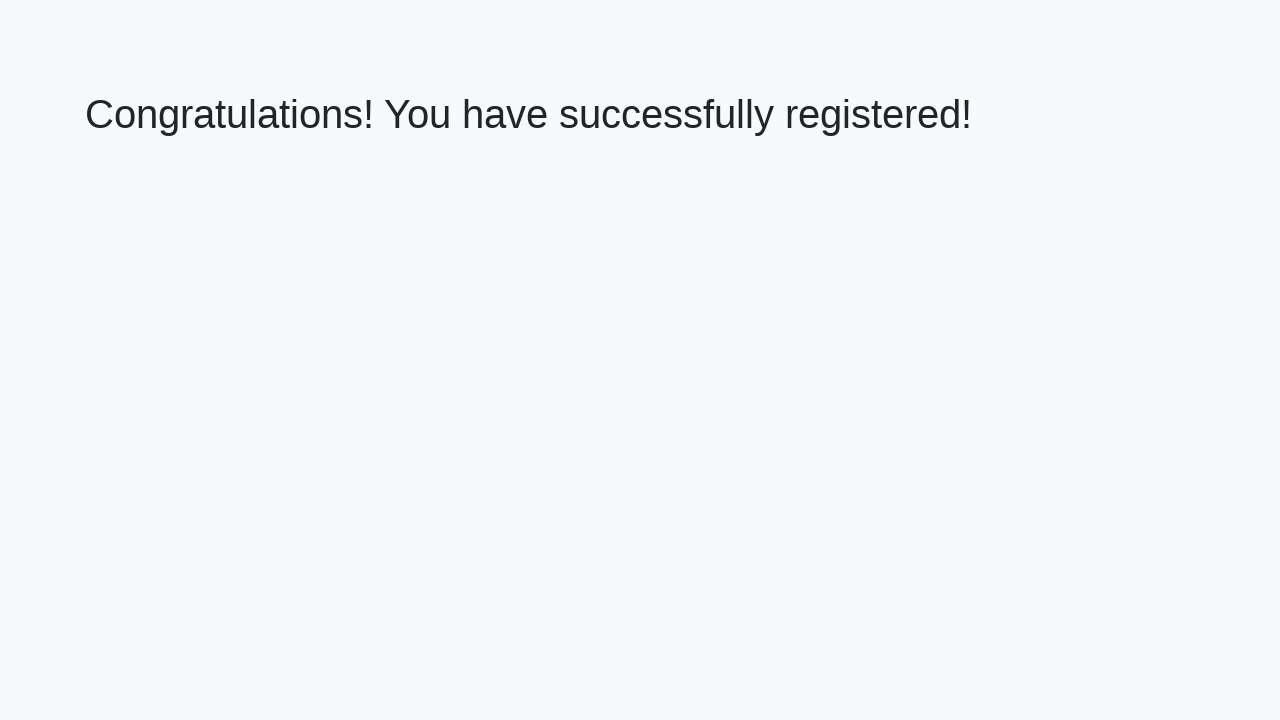